Tests checking and then unchecking the toggle-all checkbox to clear the completed state of all items.

Starting URL: https://demo.playwright.dev/todomvc

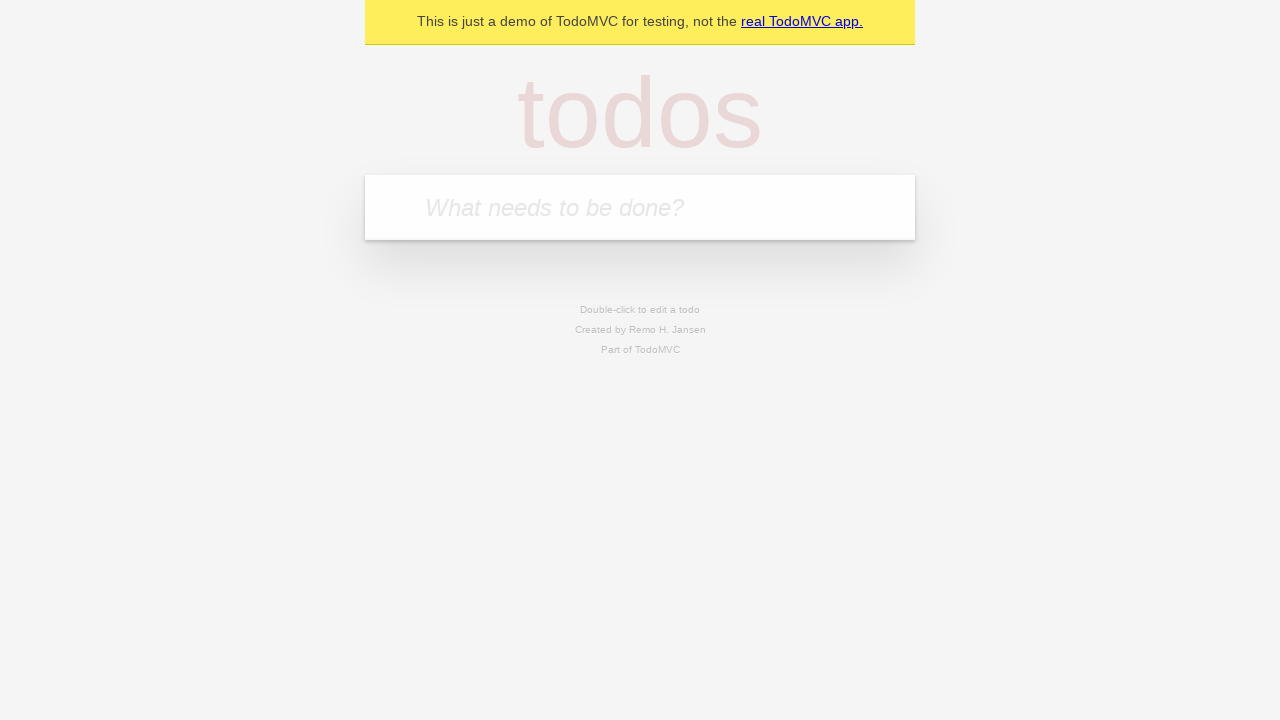

Filled new todo field with 'buy some cheese' on .new-todo
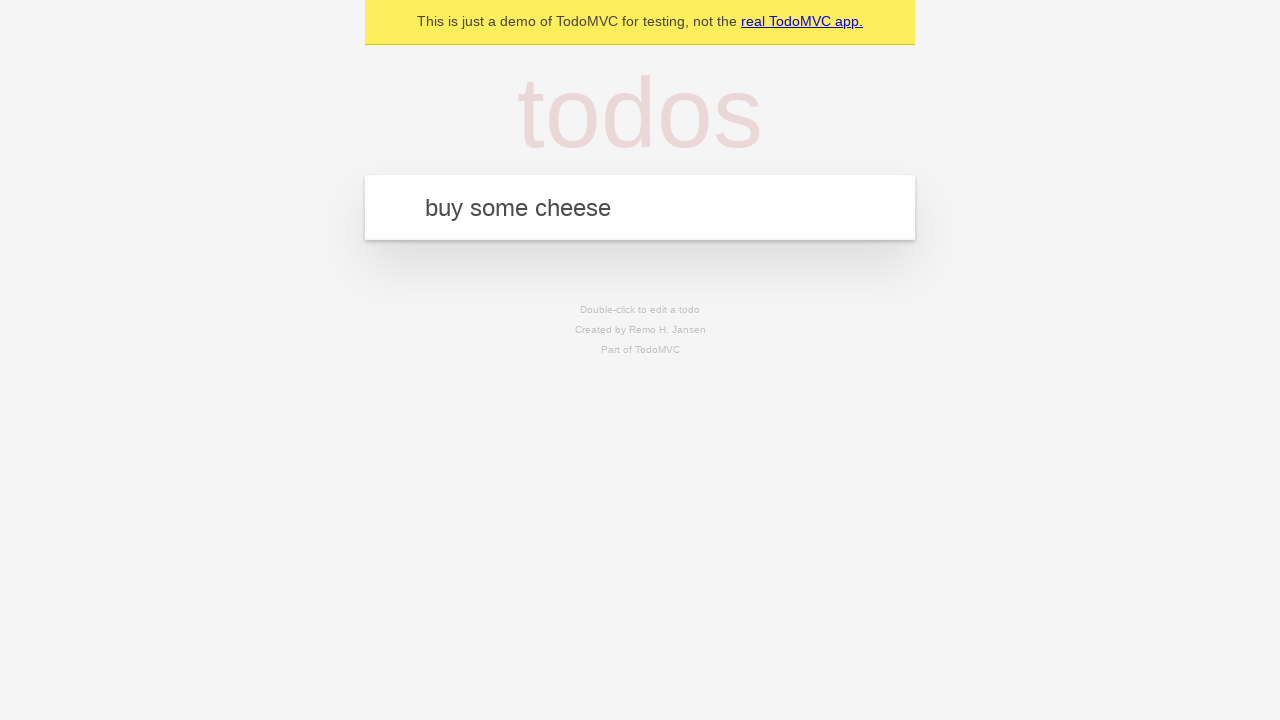

Pressed Enter to add first todo item on .new-todo
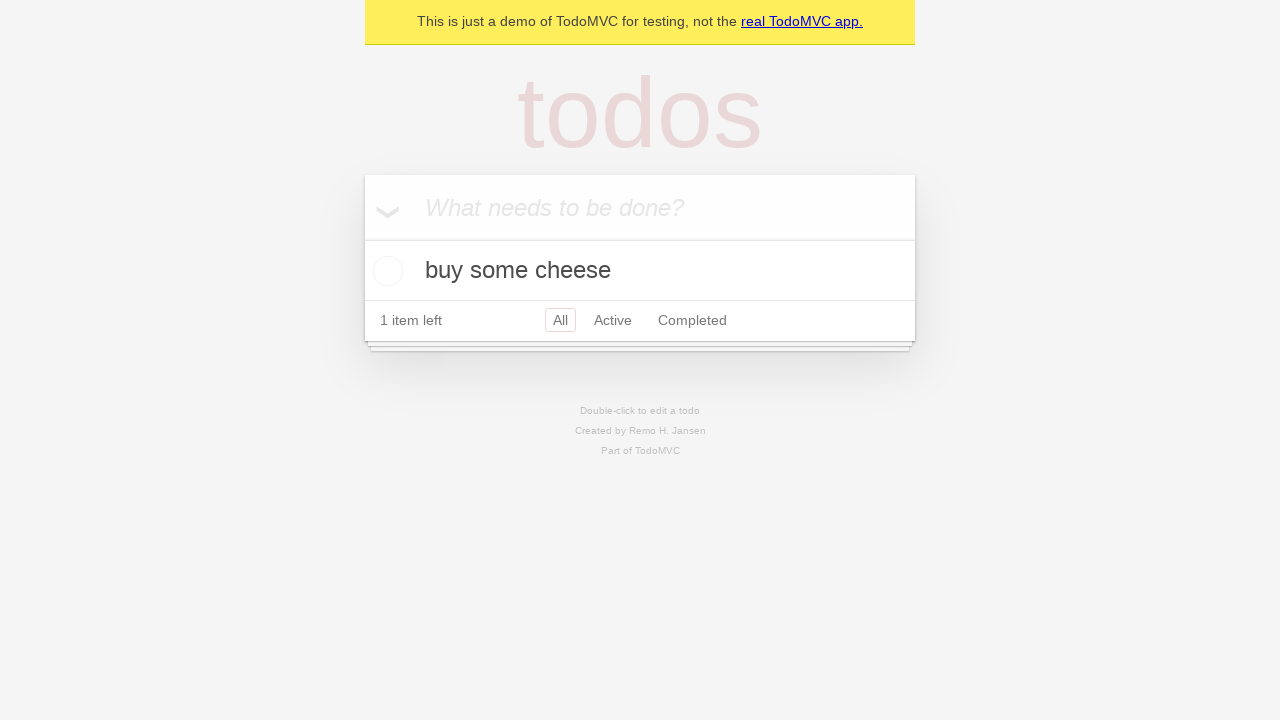

Filled new todo field with 'feed the cat' on .new-todo
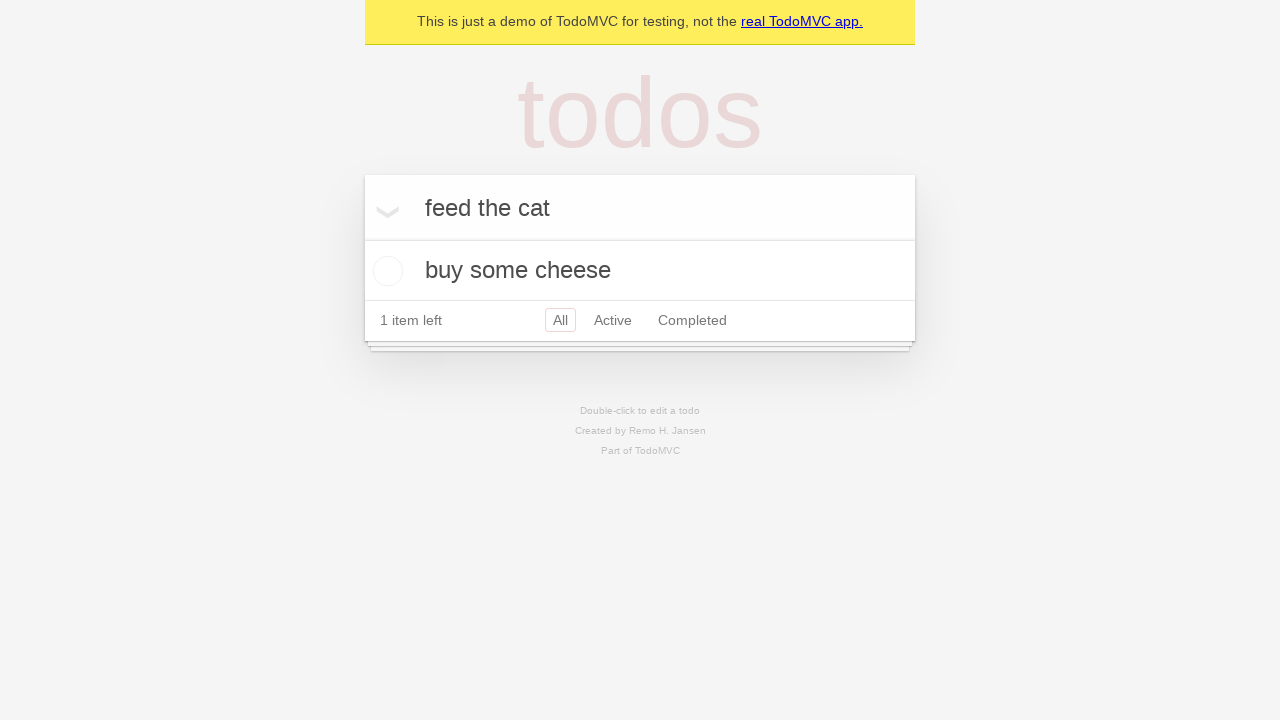

Pressed Enter to add second todo item on .new-todo
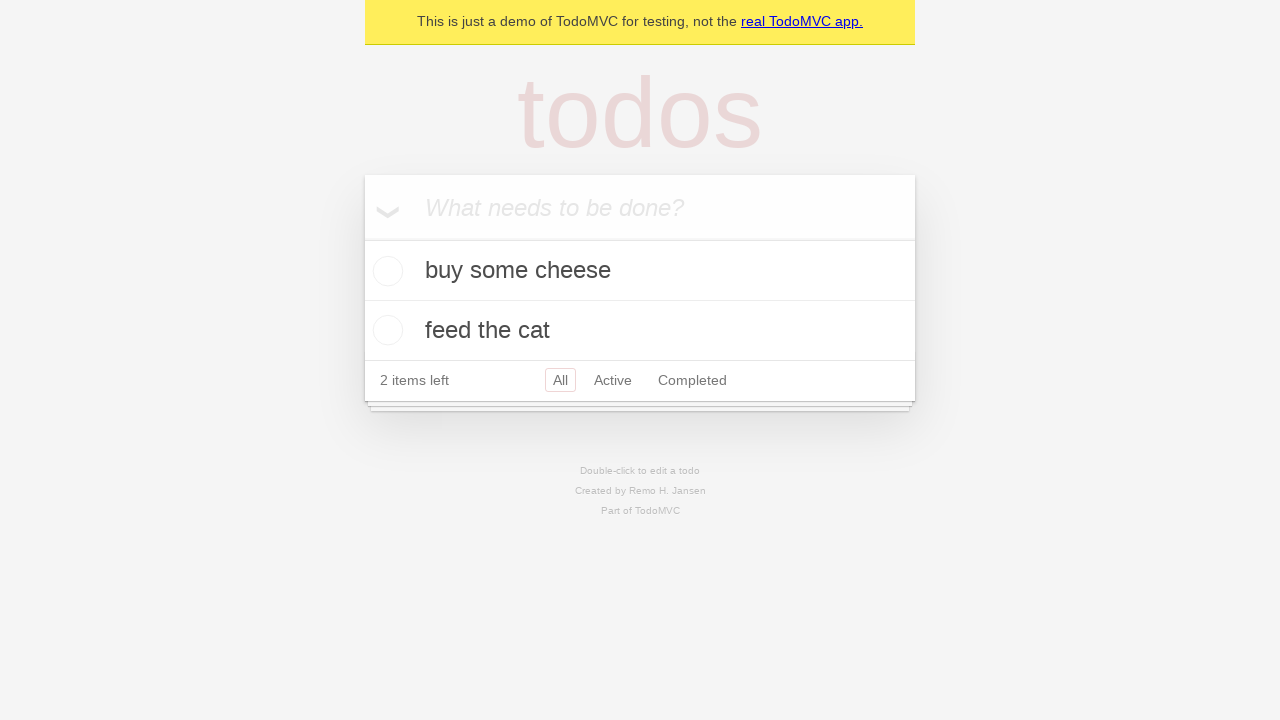

Filled new todo field with 'book a doctors appointment' on .new-todo
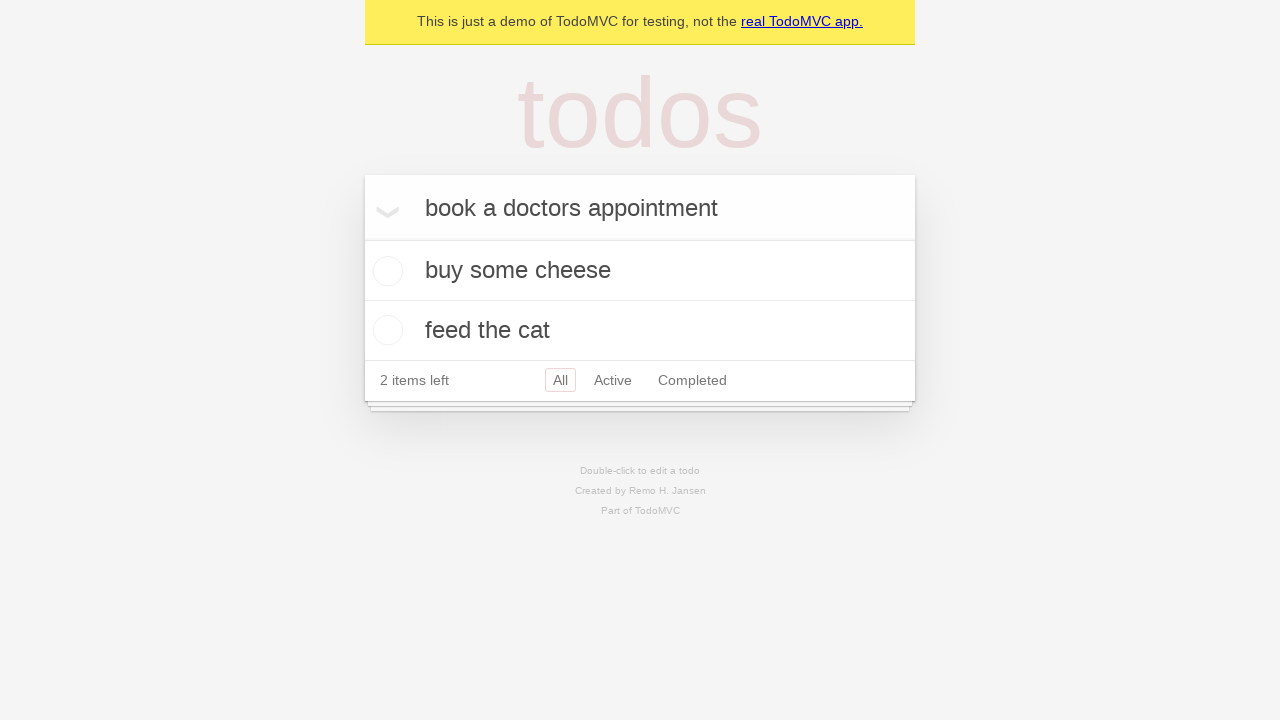

Pressed Enter to add third todo item on .new-todo
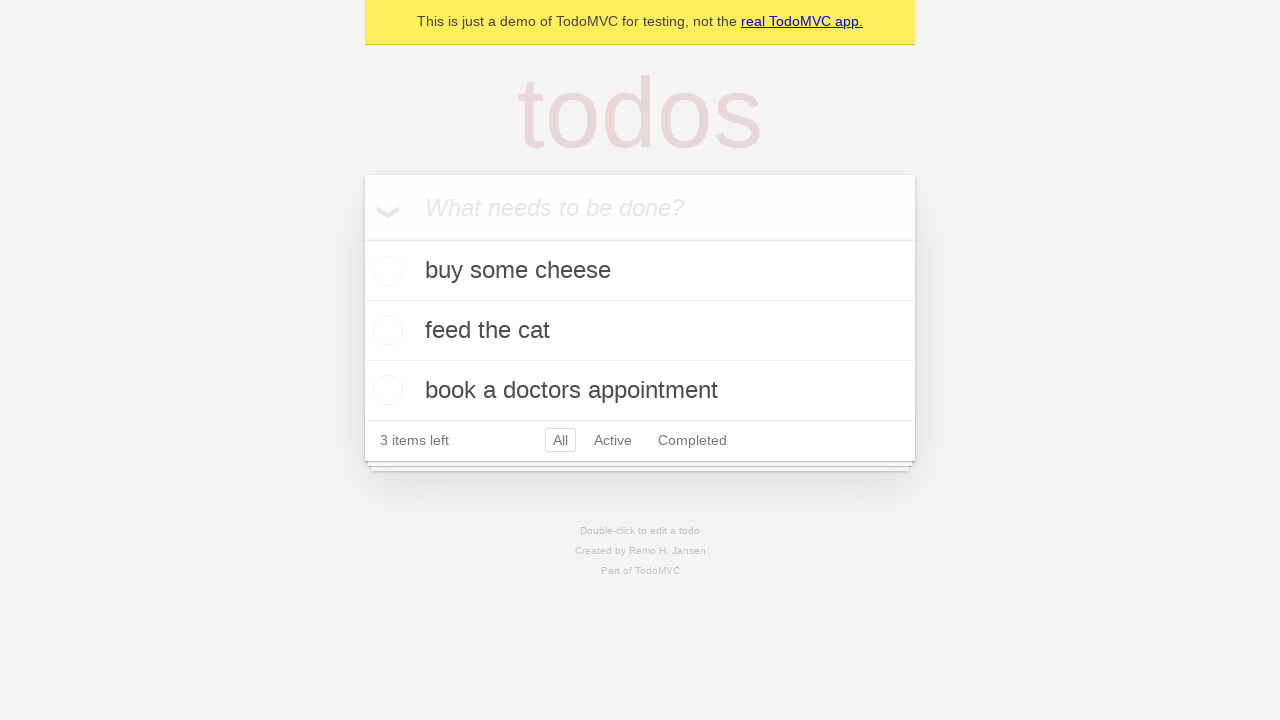

Checked toggle-all checkbox to mark all items as complete at (362, 238) on .toggle-all
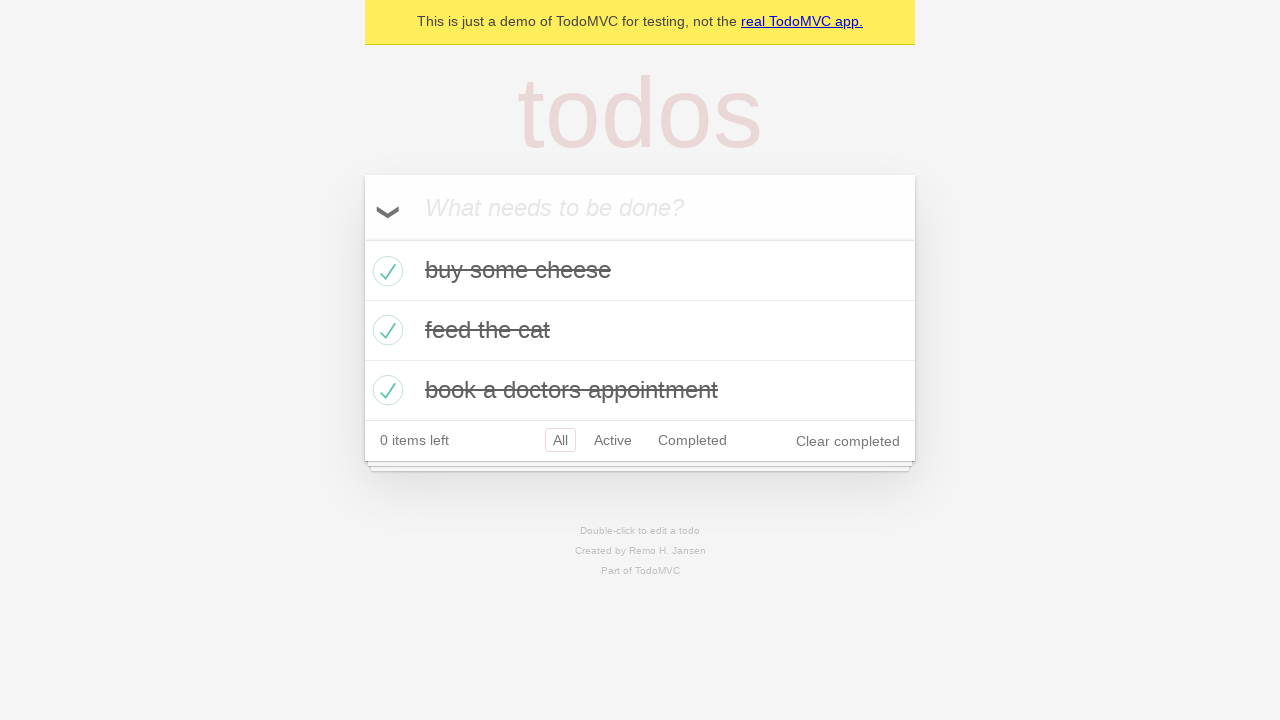

Unchecked toggle-all checkbox to clear completed state of all items at (362, 238) on .toggle-all
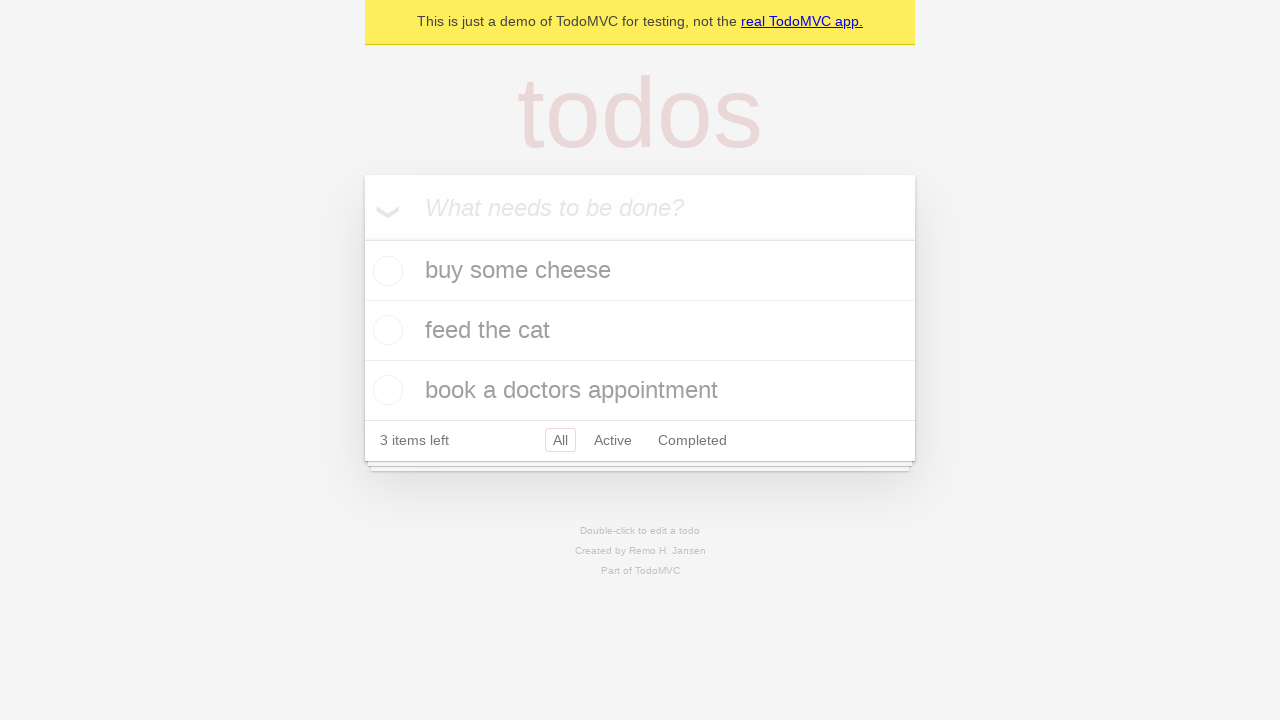

Verified todo list items are present and uncompleted
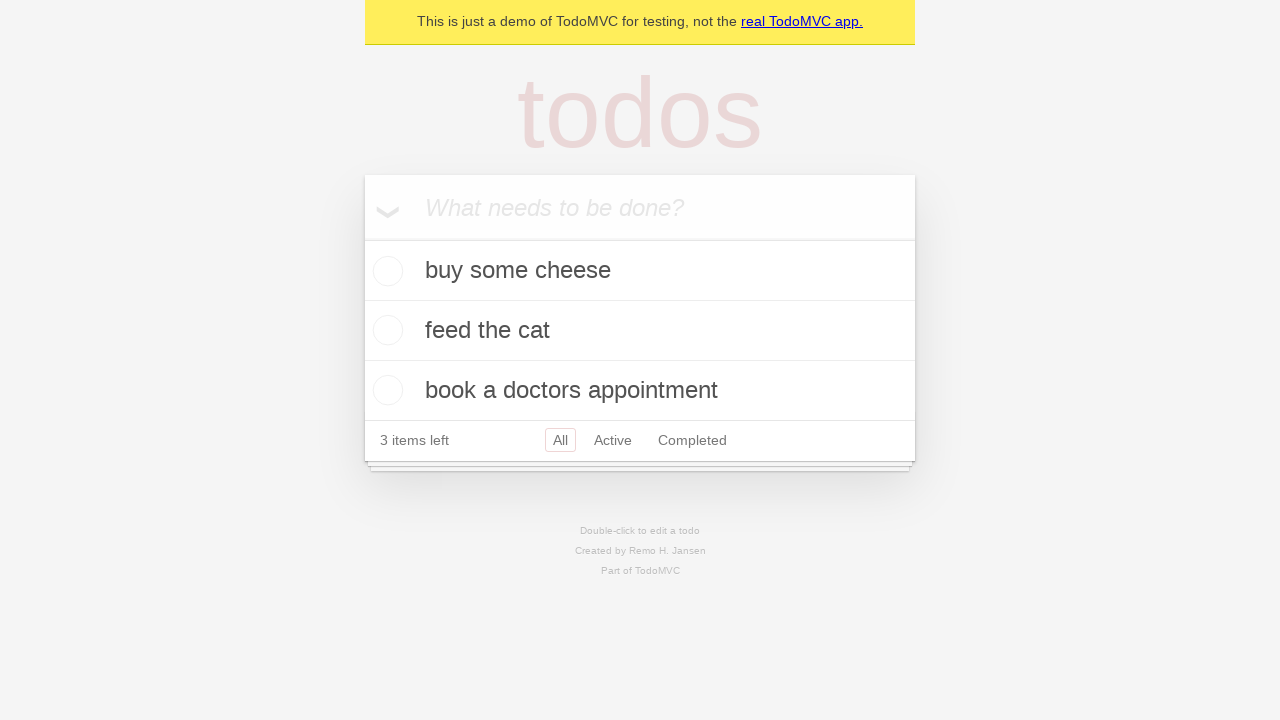

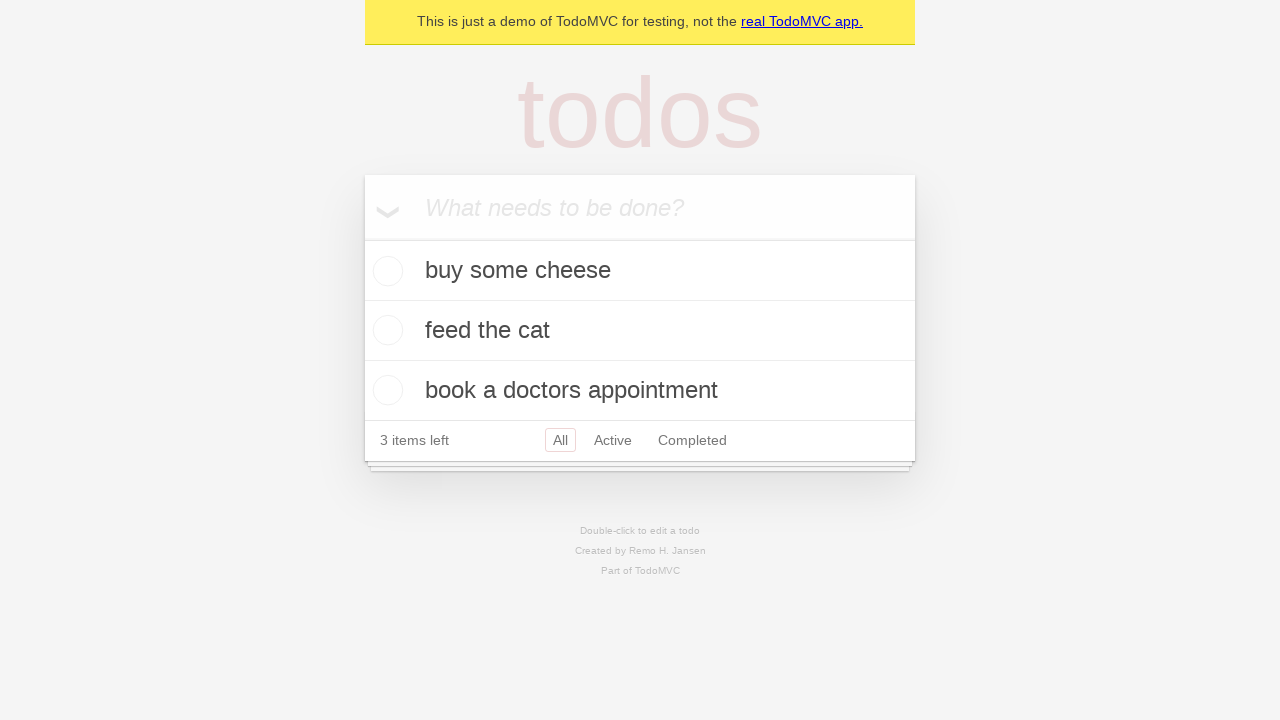